Tests navigation menu by hovering over menu items (li elements 2-9) in the header navigation bar to verify hover interactions work correctly.

Starting URL: http://demo.automationtesting.in/Register.html

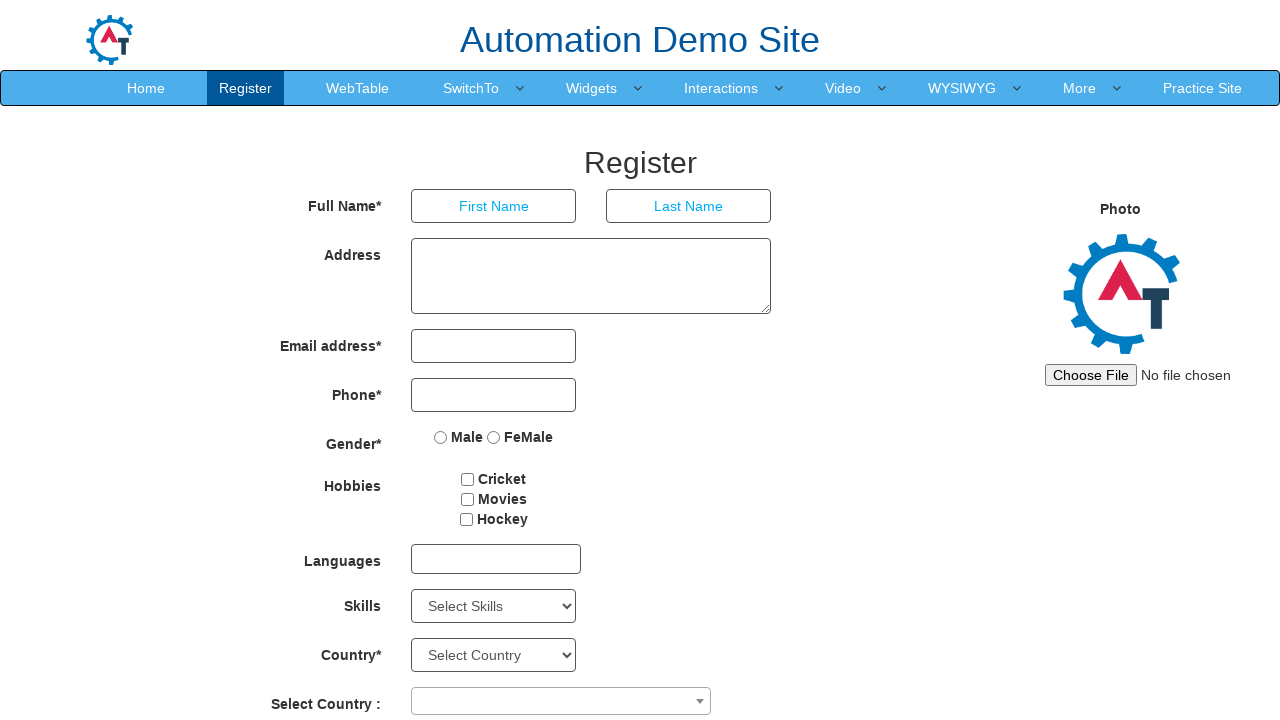

Navigated to Register page
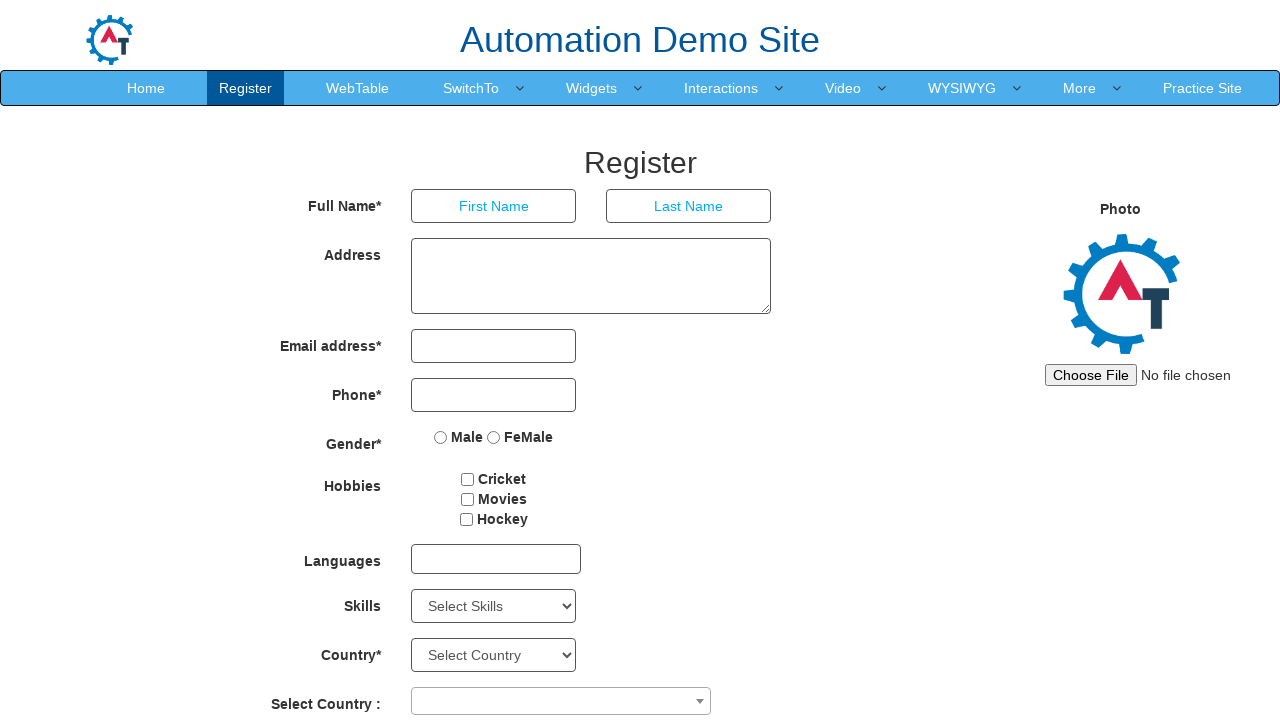

Hovered over navigation menu item 2 at (246, 88) on xpath=//*[@id='header']/nav/div/div[2]/ul/li[2]/a
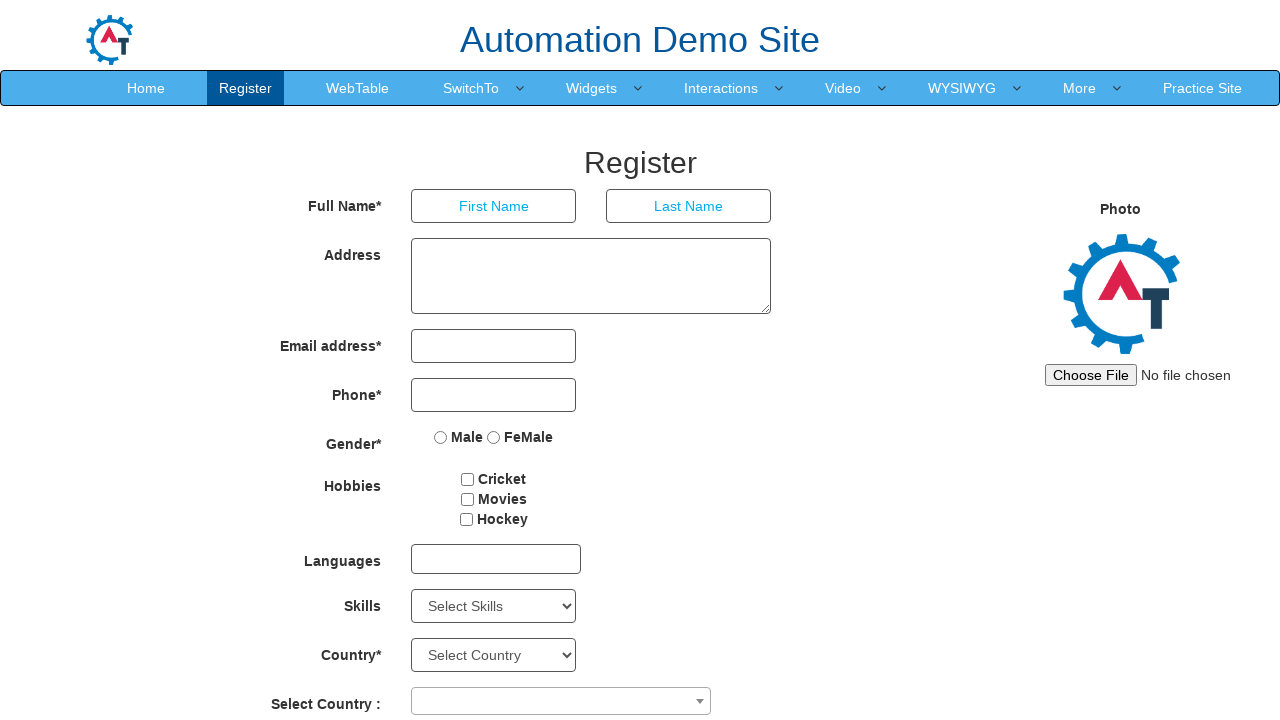

Waited 500ms for hover effect on menu item 2 to be visible
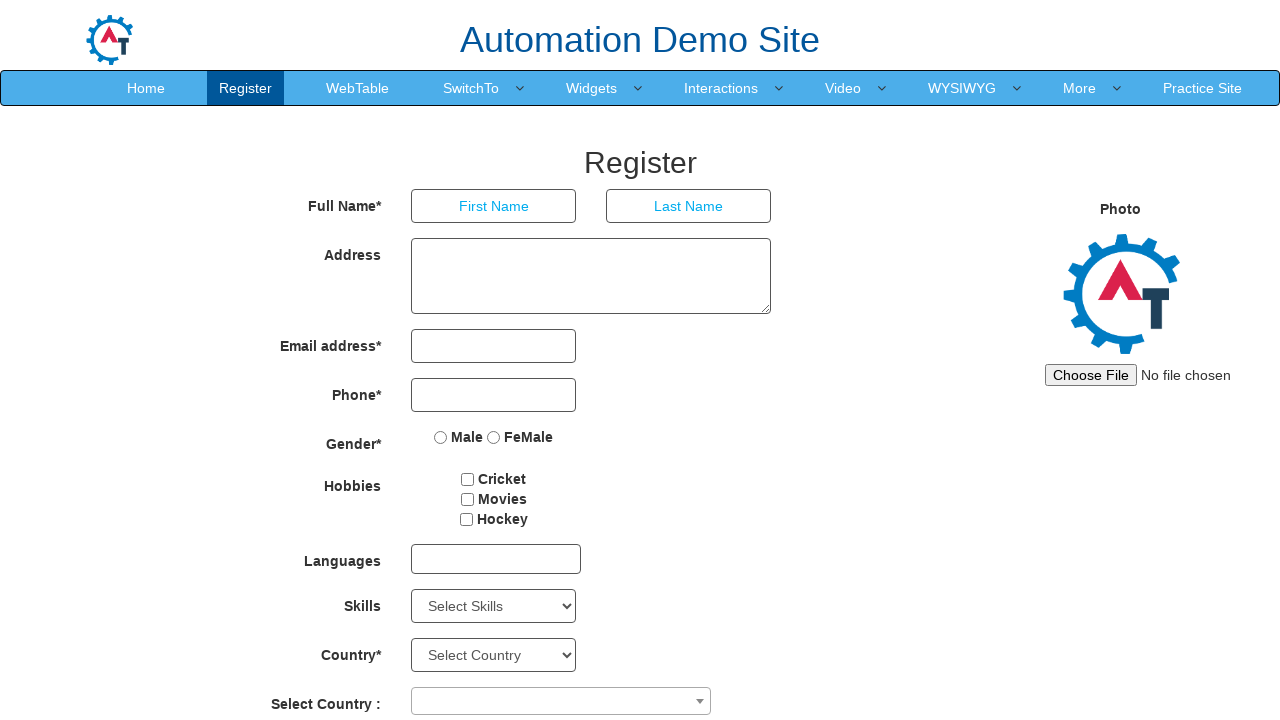

Hovered over navigation menu item 3 at (358, 88) on xpath=//*[@id='header']/nav/div/div[2]/ul/li[3]/a
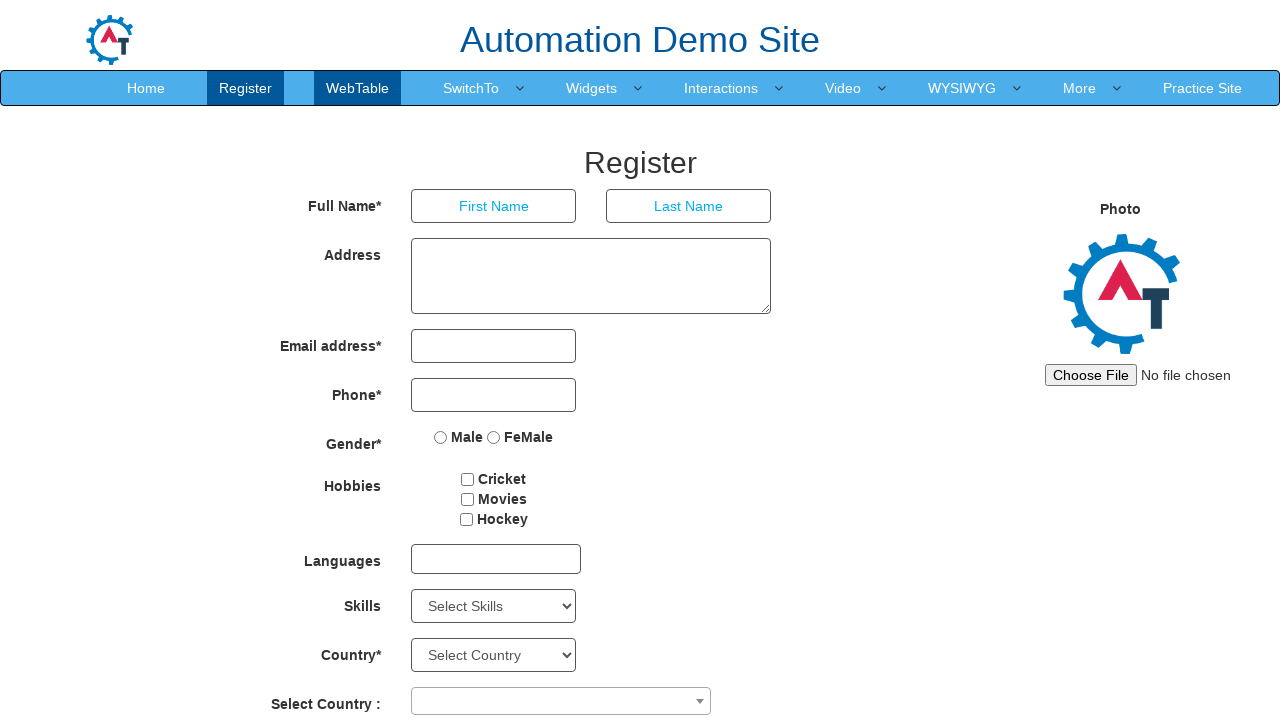

Waited 500ms for hover effect on menu item 3 to be visible
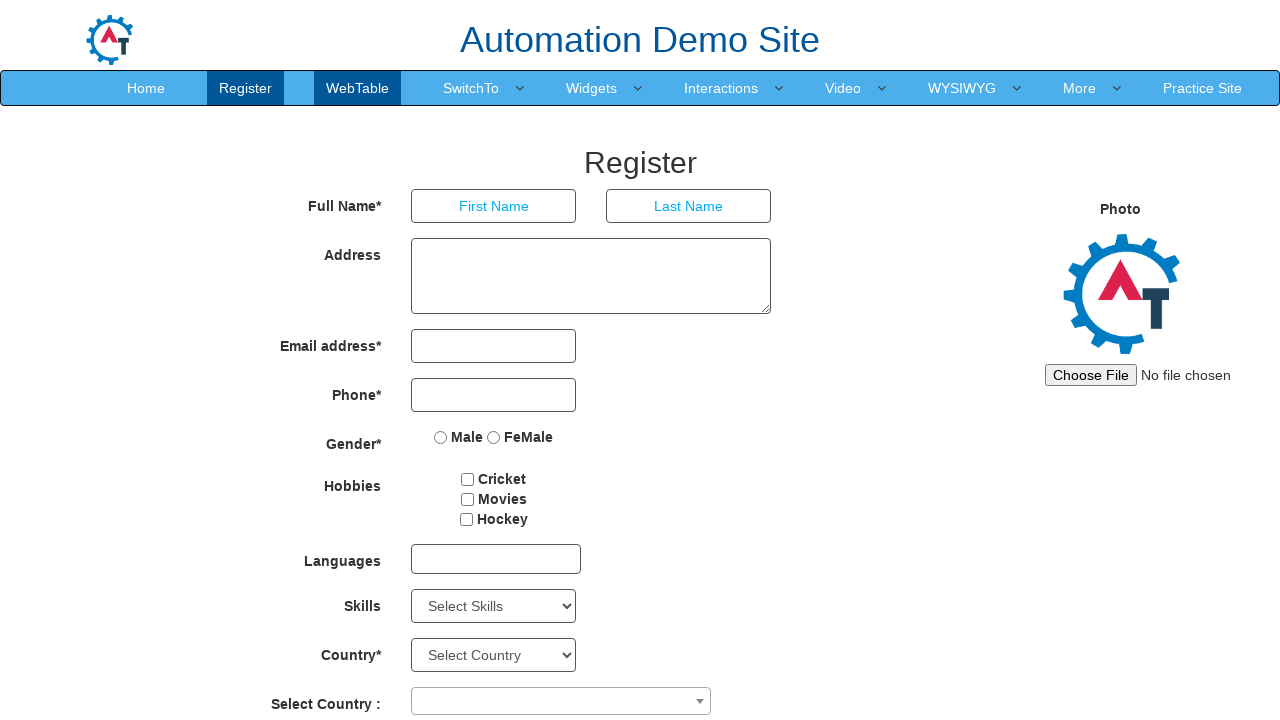

Hovered over navigation menu item 4 at (471, 88) on xpath=//*[@id='header']/nav/div/div[2]/ul/li[4]/a
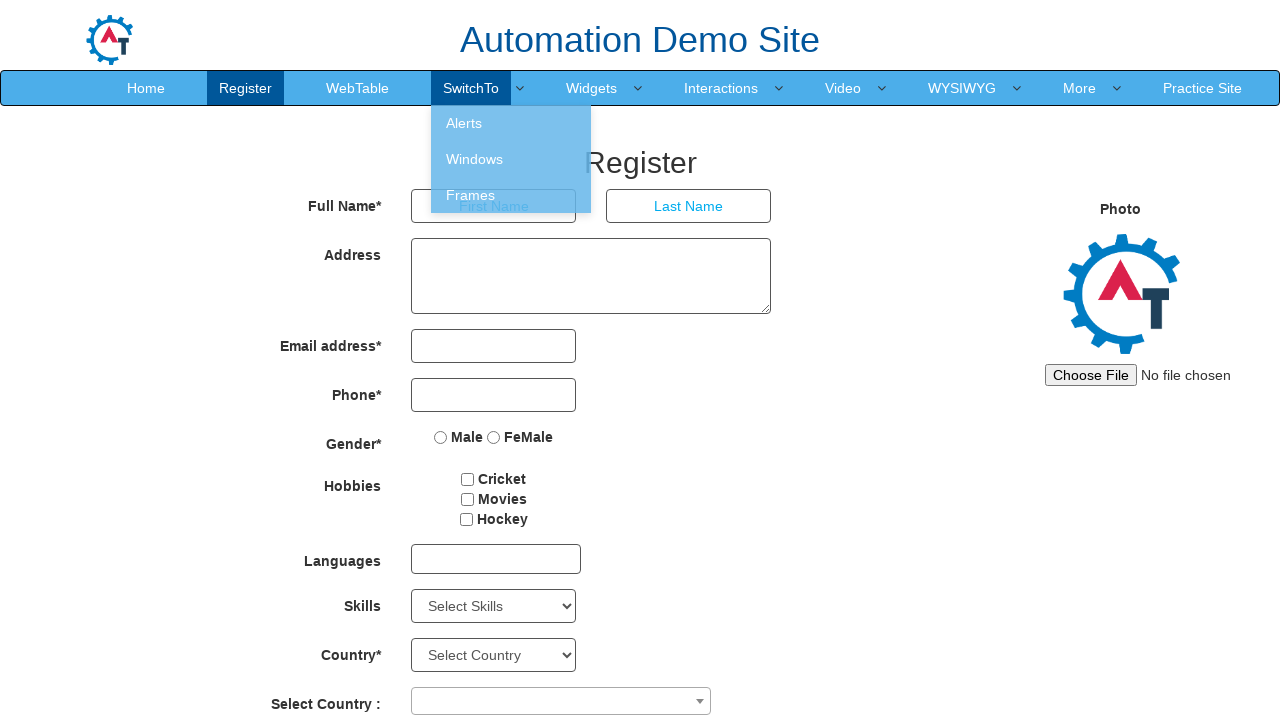

Waited 500ms for hover effect on menu item 4 to be visible
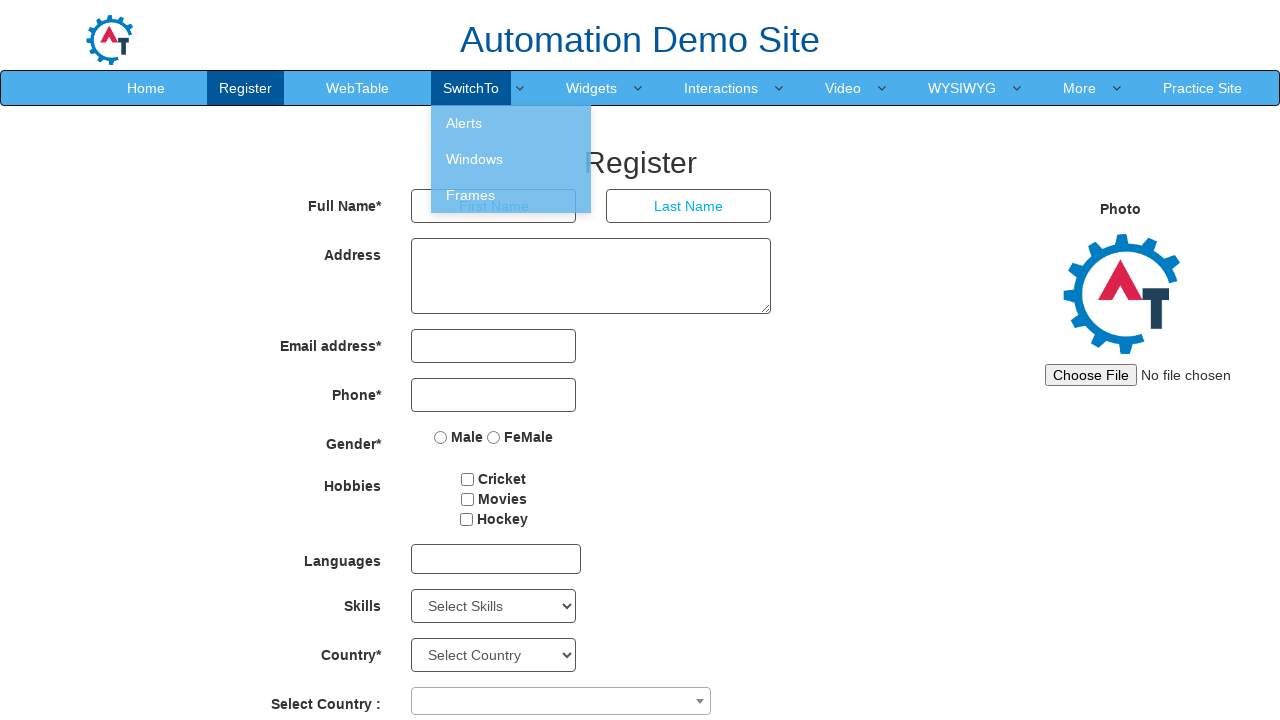

Hovered over navigation menu item 5 at (592, 88) on xpath=//*[@id='header']/nav/div/div[2]/ul/li[5]/a
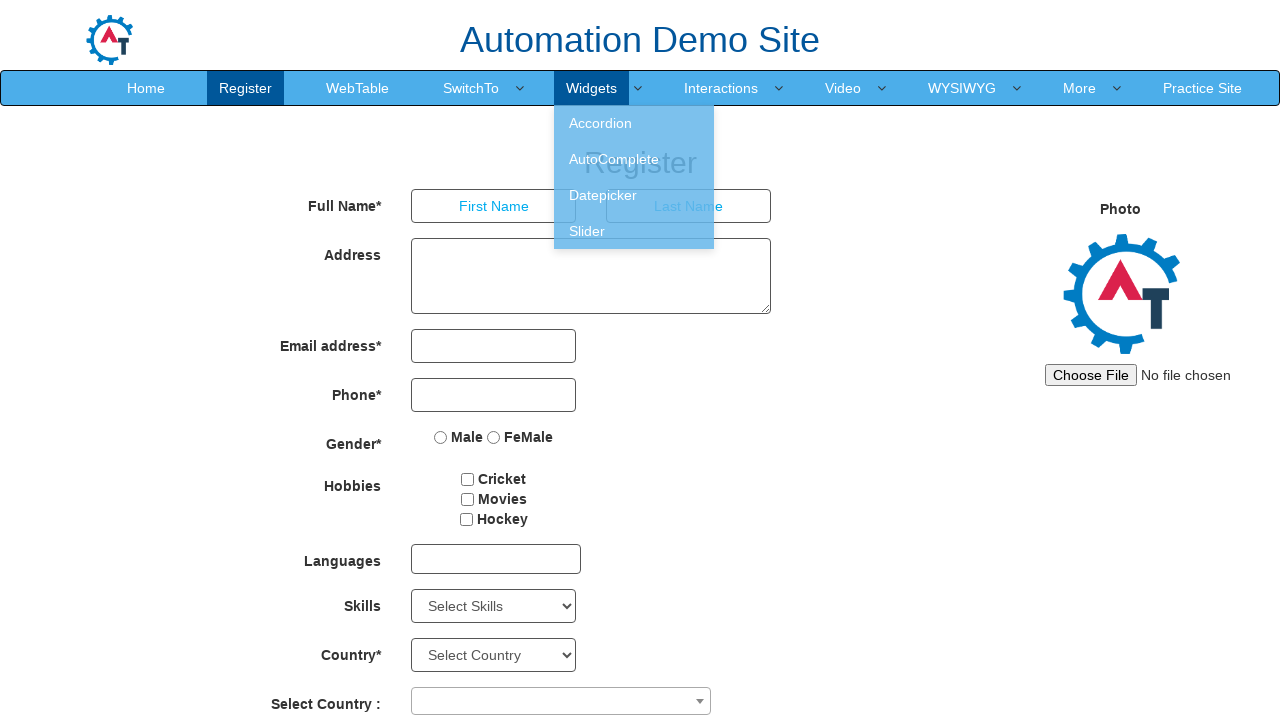

Waited 500ms for hover effect on menu item 5 to be visible
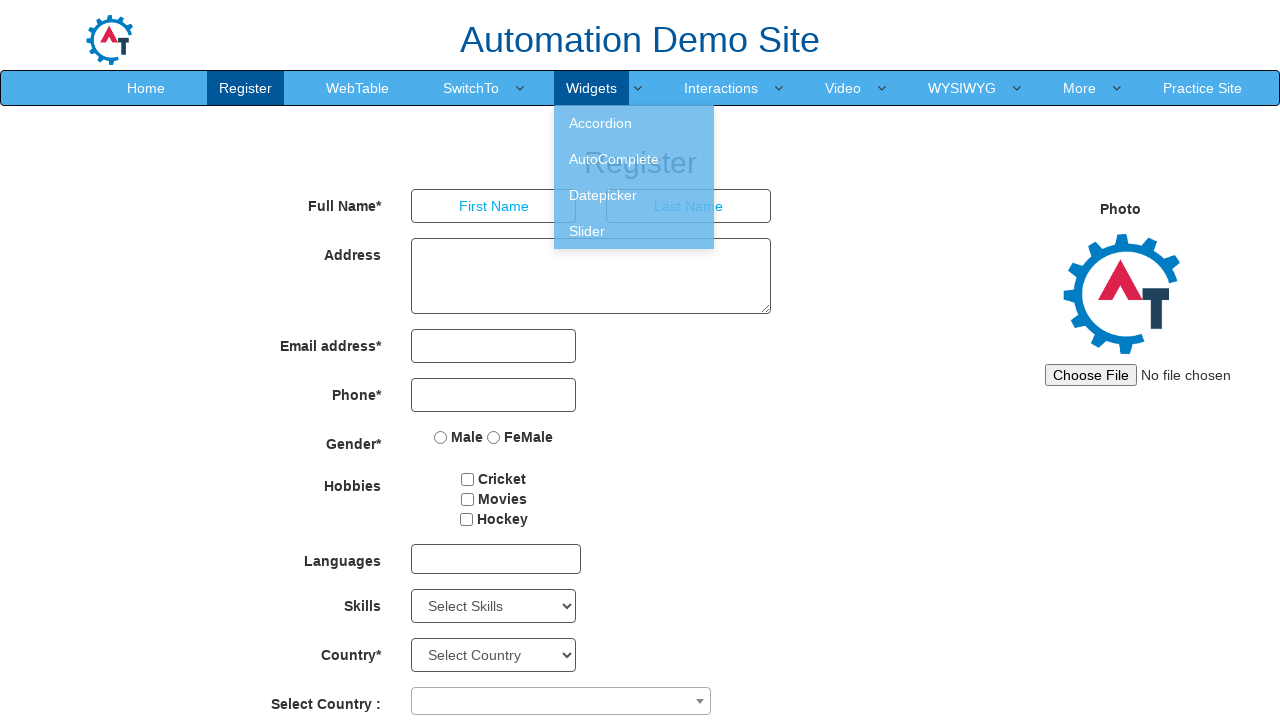

Hovered over navigation menu item 6 at (721, 88) on xpath=//*[@id='header']/nav/div/div[2]/ul/li[6]/a
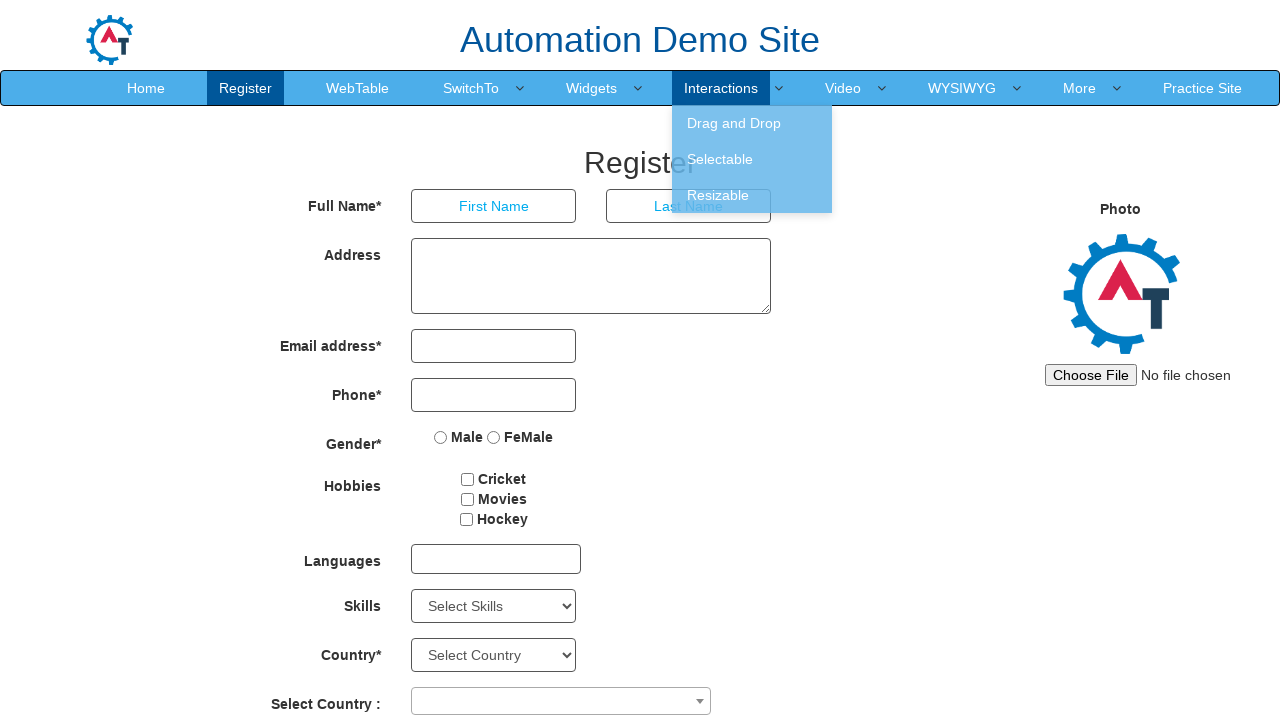

Waited 500ms for hover effect on menu item 6 to be visible
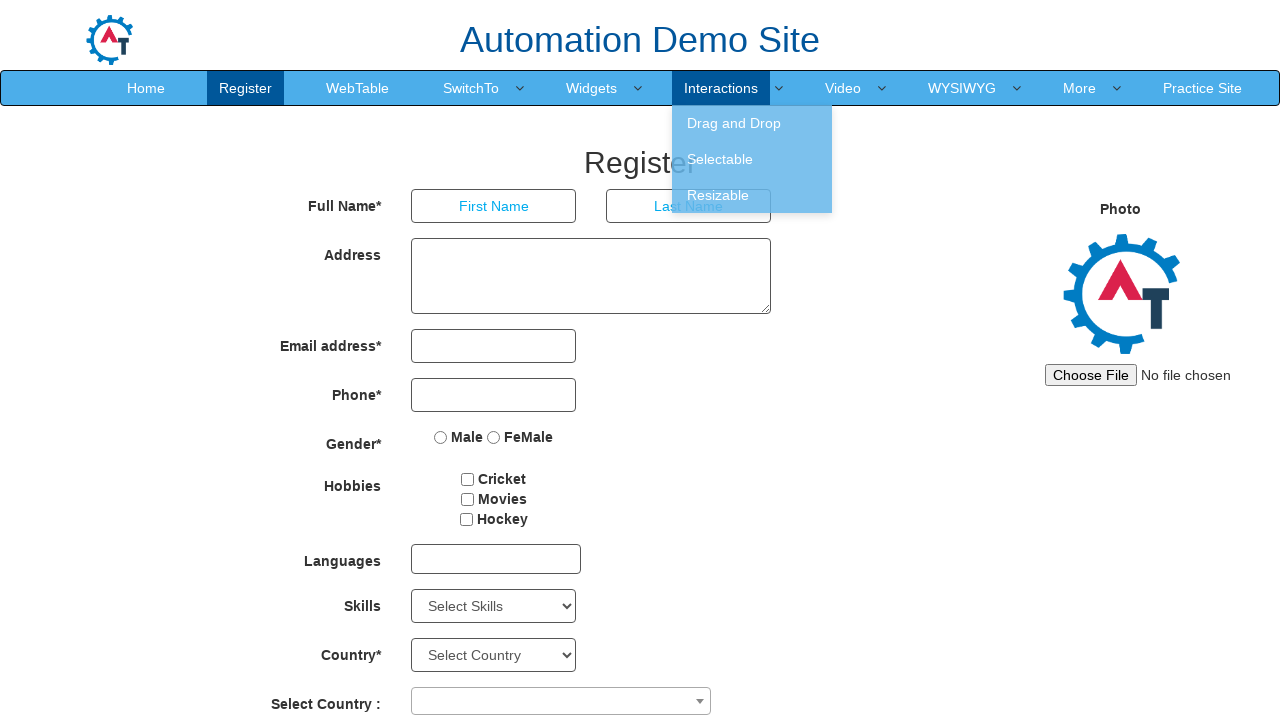

Hovered over navigation menu item 7 at (843, 88) on xpath=//*[@id='header']/nav/div/div[2]/ul/li[7]/a
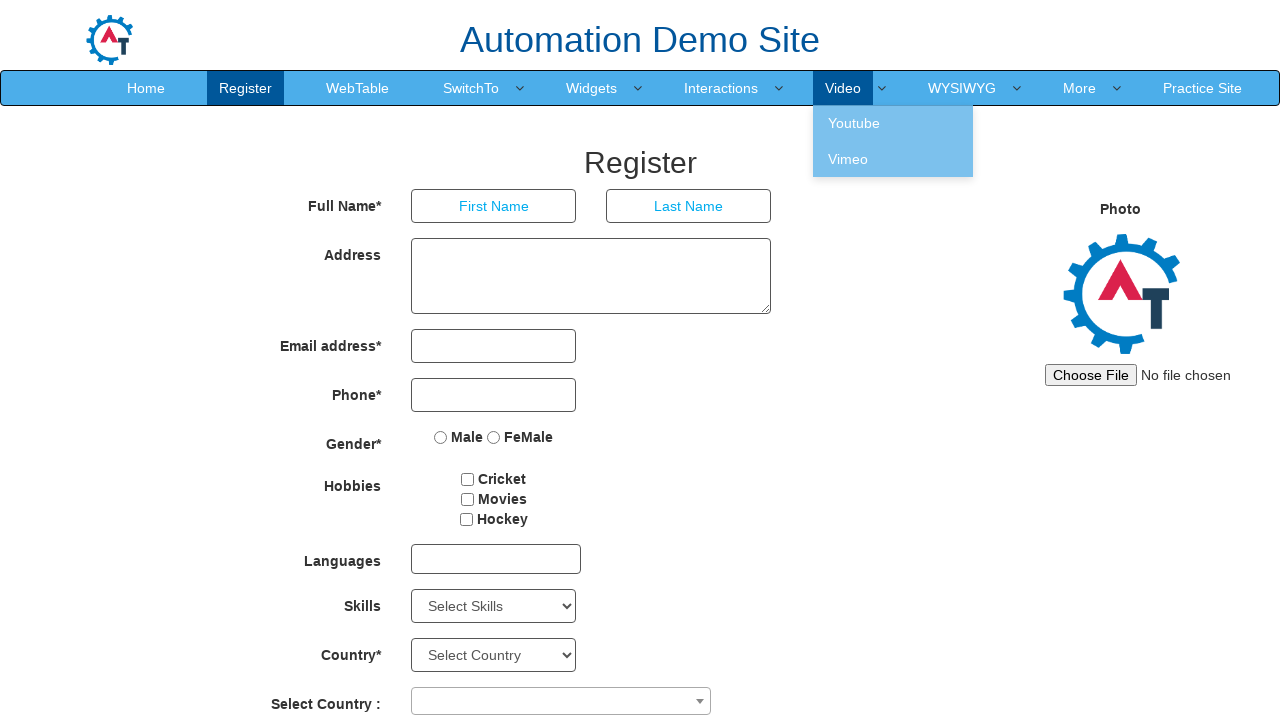

Waited 500ms for hover effect on menu item 7 to be visible
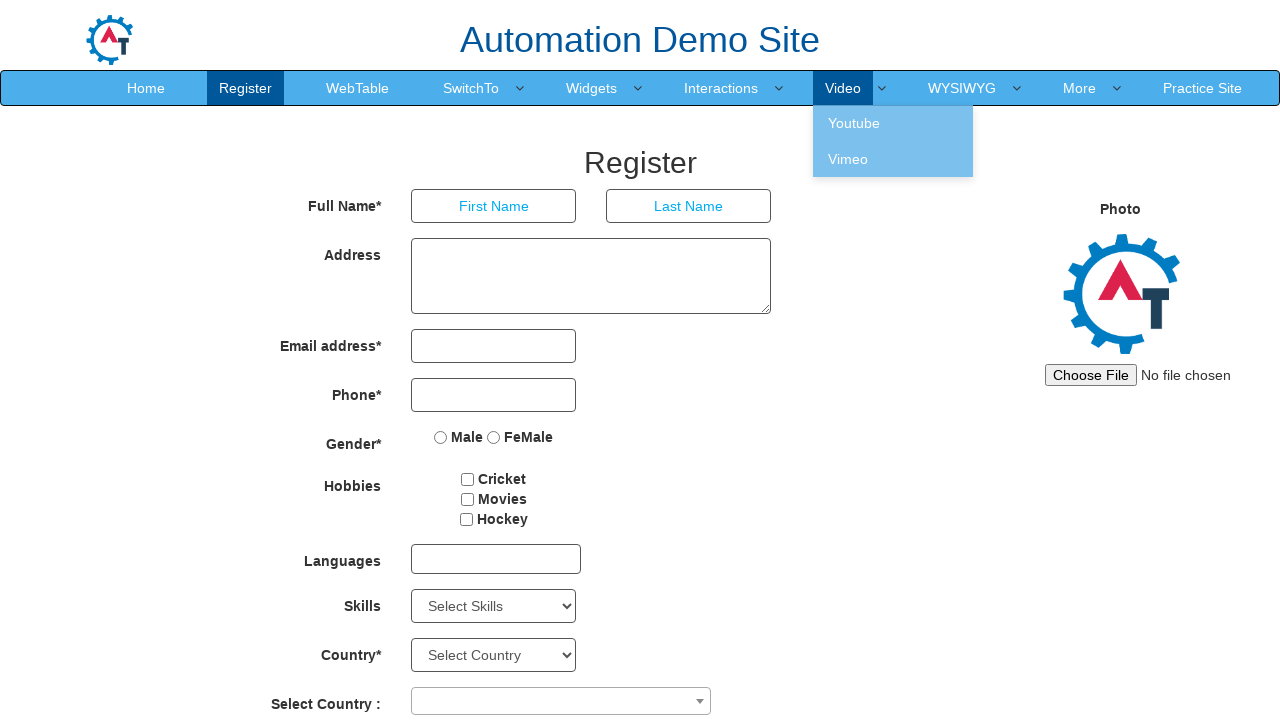

Hovered over navigation menu item 8 at (962, 88) on xpath=//*[@id='header']/nav/div/div[2]/ul/li[8]/a
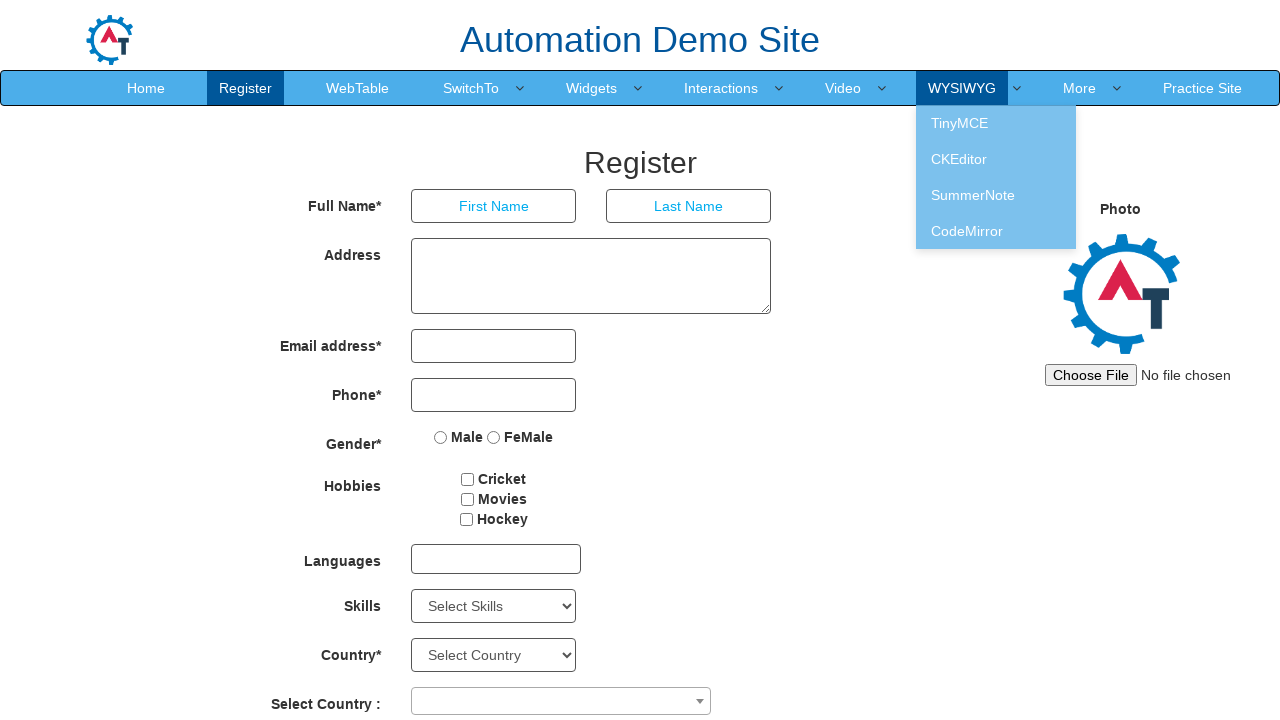

Waited 500ms for hover effect on menu item 8 to be visible
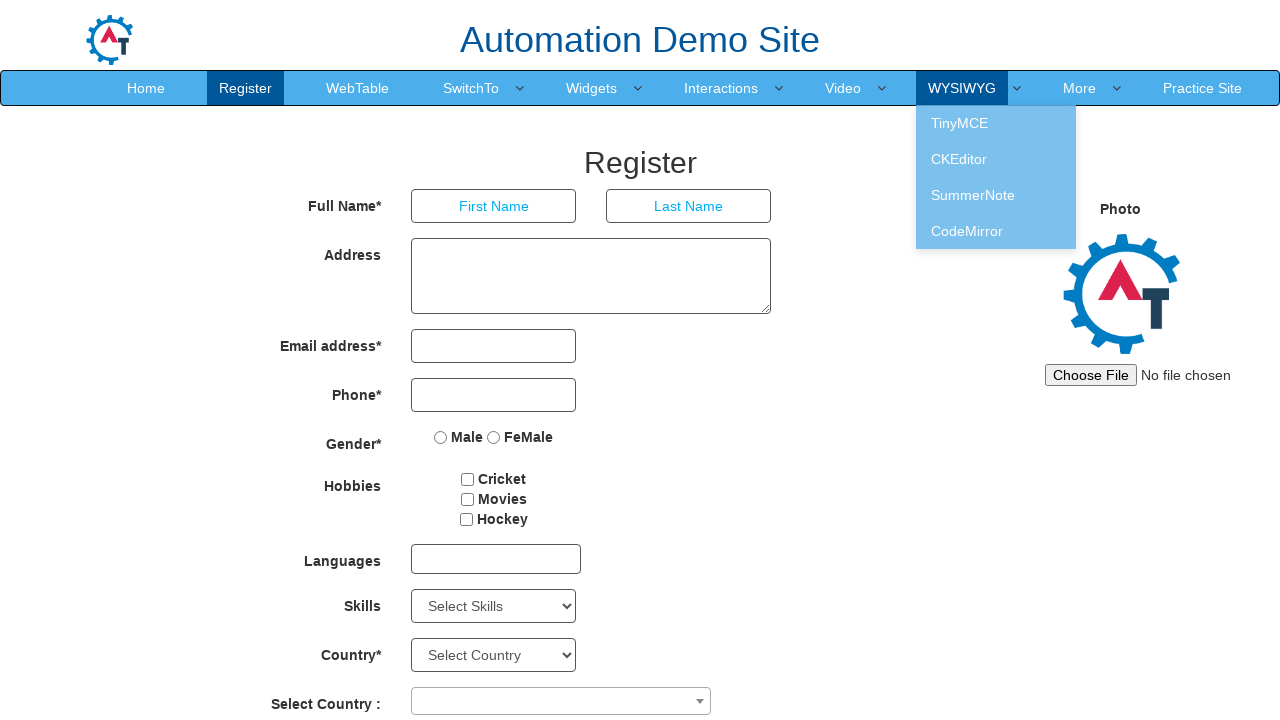

Hovered over navigation menu item 9 at (1080, 88) on xpath=//*[@id='header']/nav/div/div[2]/ul/li[9]/a
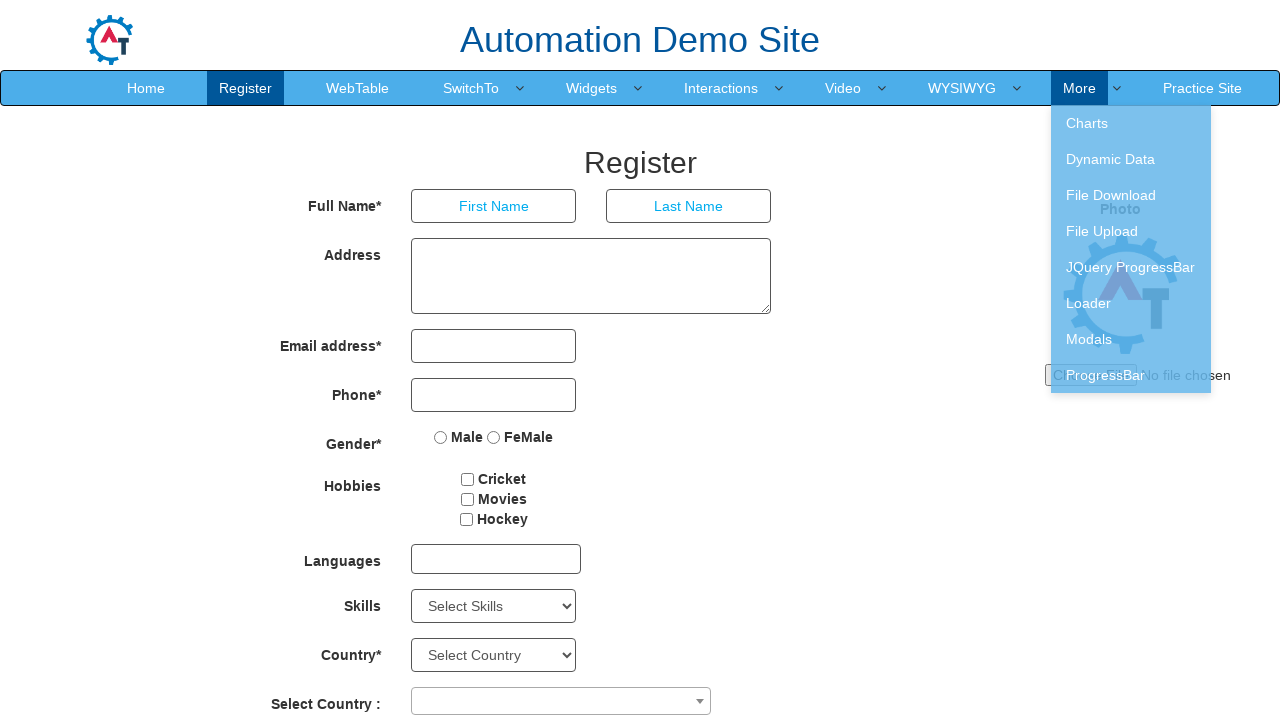

Waited 500ms for hover effect on menu item 9 to be visible
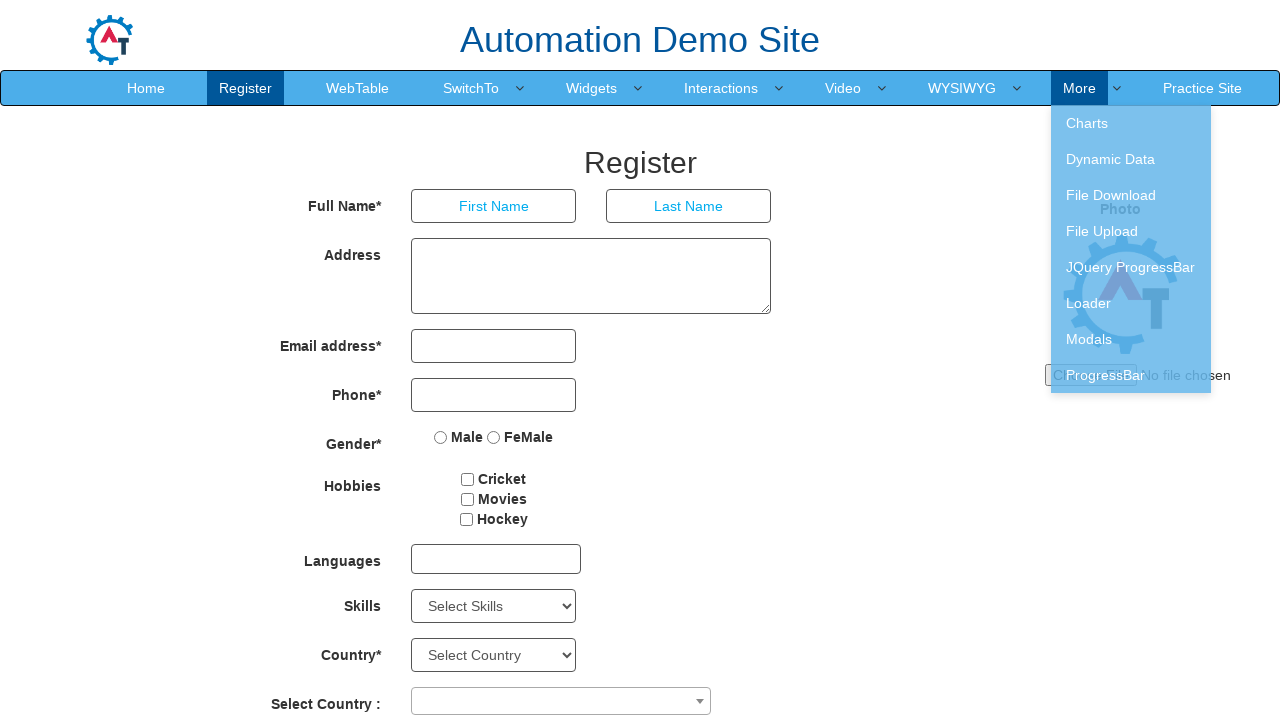

Verified second menu item visibility: True
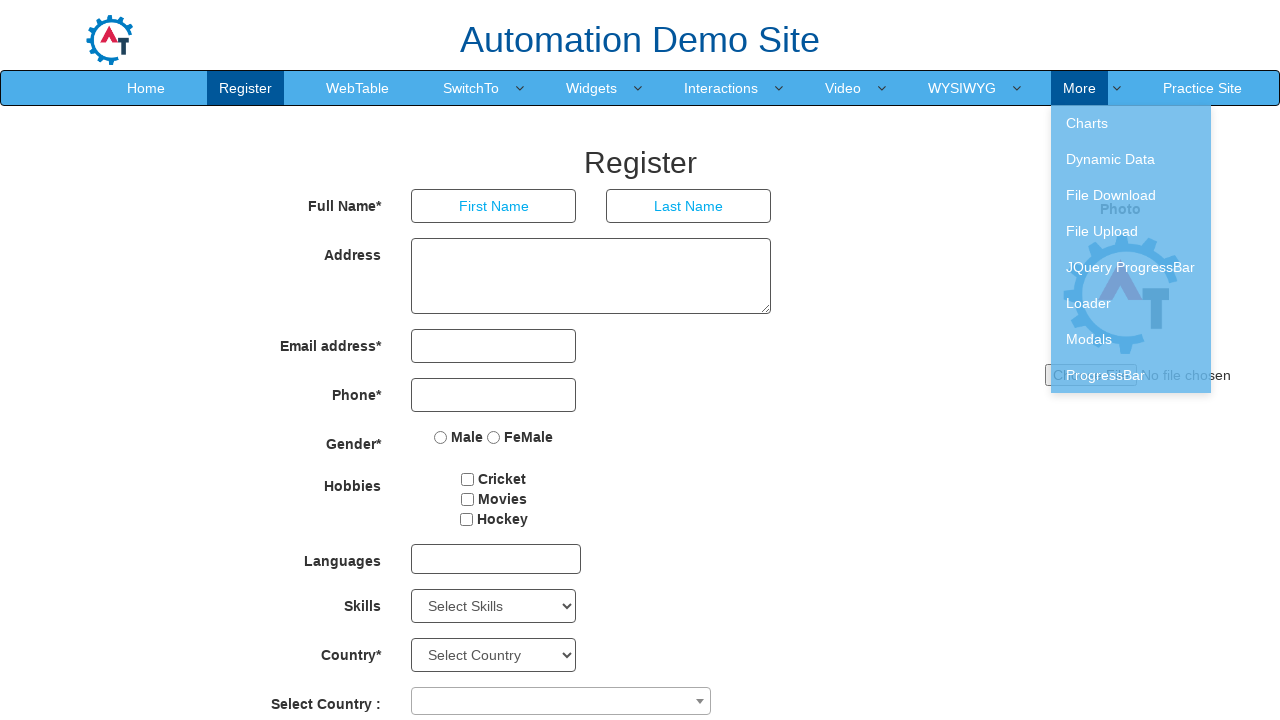

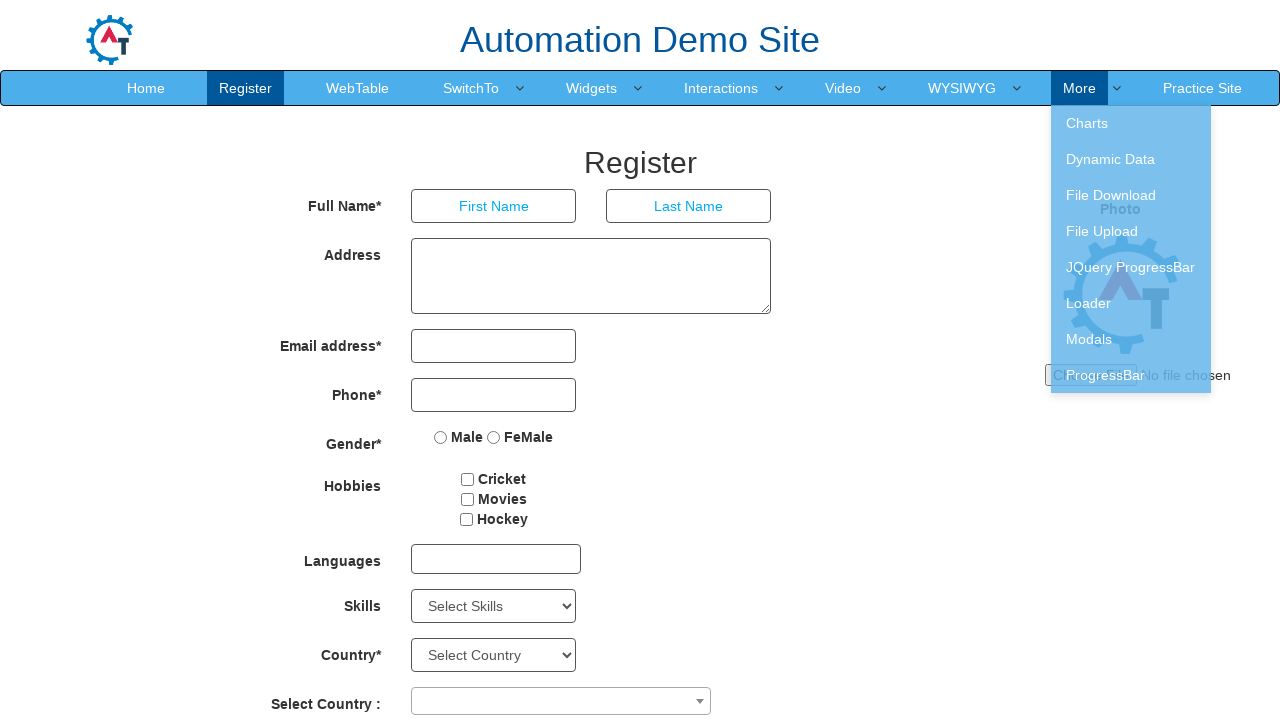